Tests dynamic loading functionality where an element is initially hidden, clicks a start button, and waits for the hidden element to become visible with the text "Hello World!"

Starting URL: https://the-internet.herokuapp.com/dynamic_loading/1

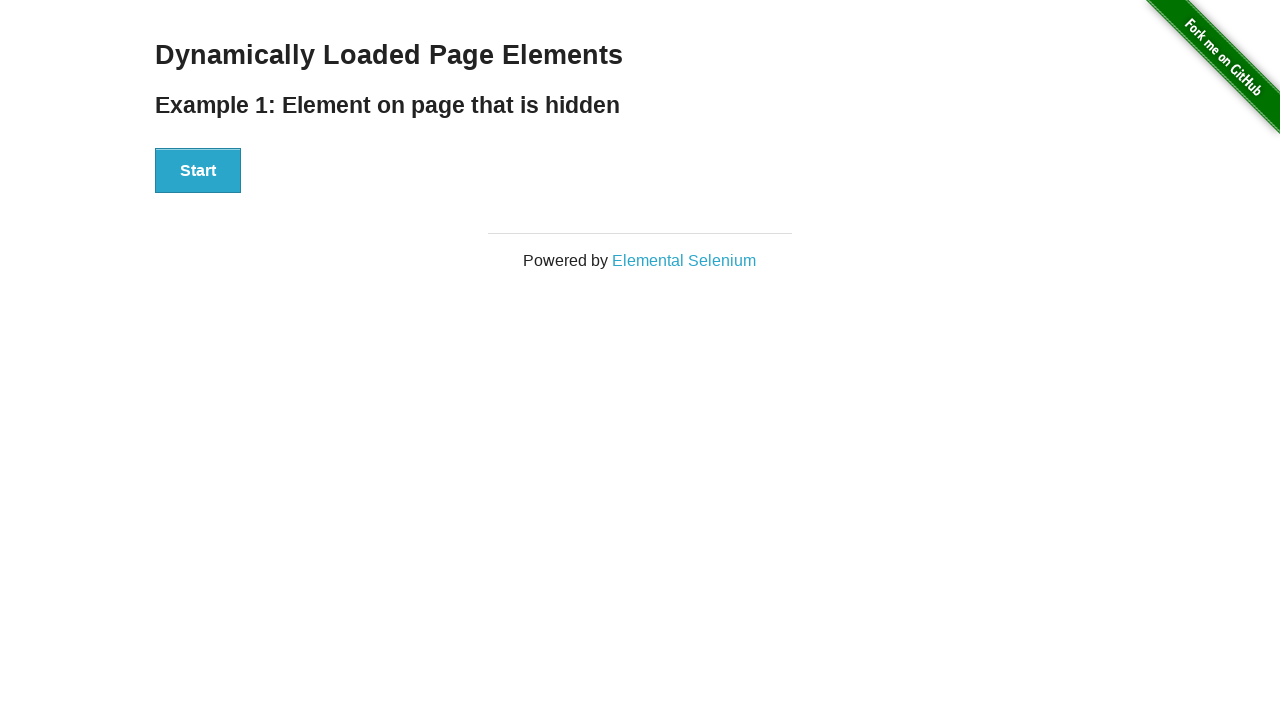

Clicked start button to trigger dynamic loading at (198, 171) on #start button
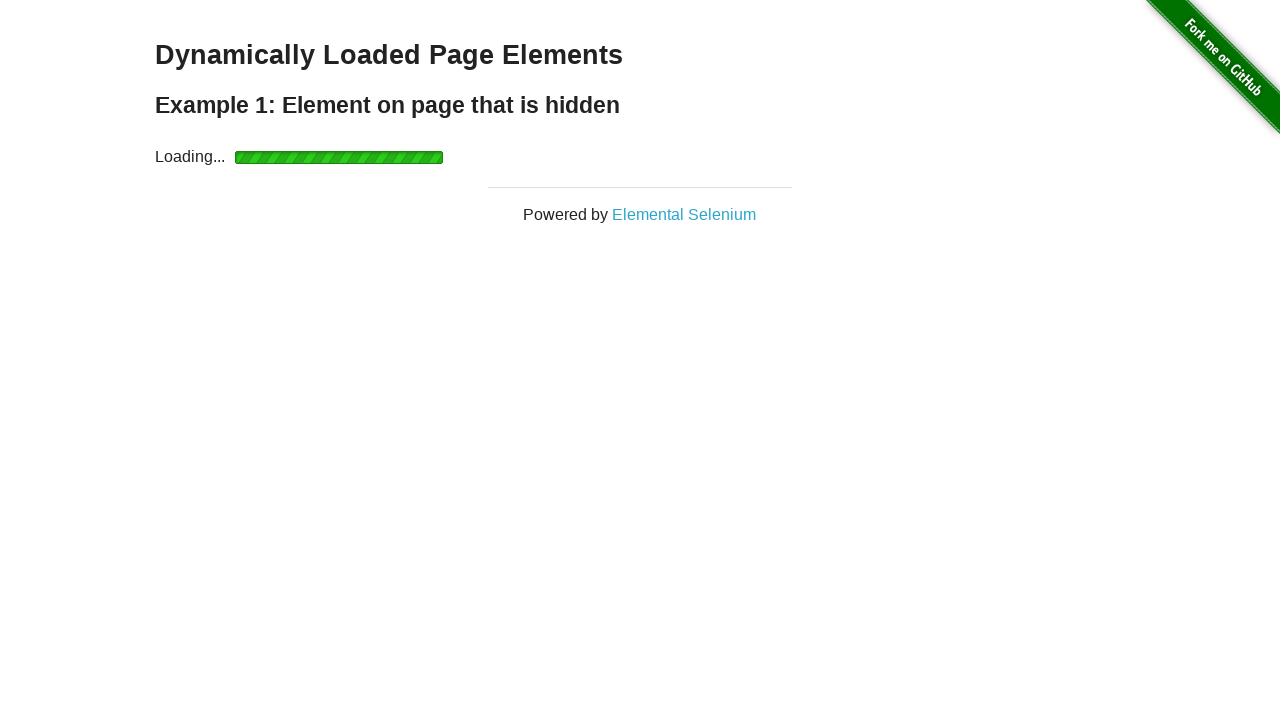

Waited for finish element h4 to become visible
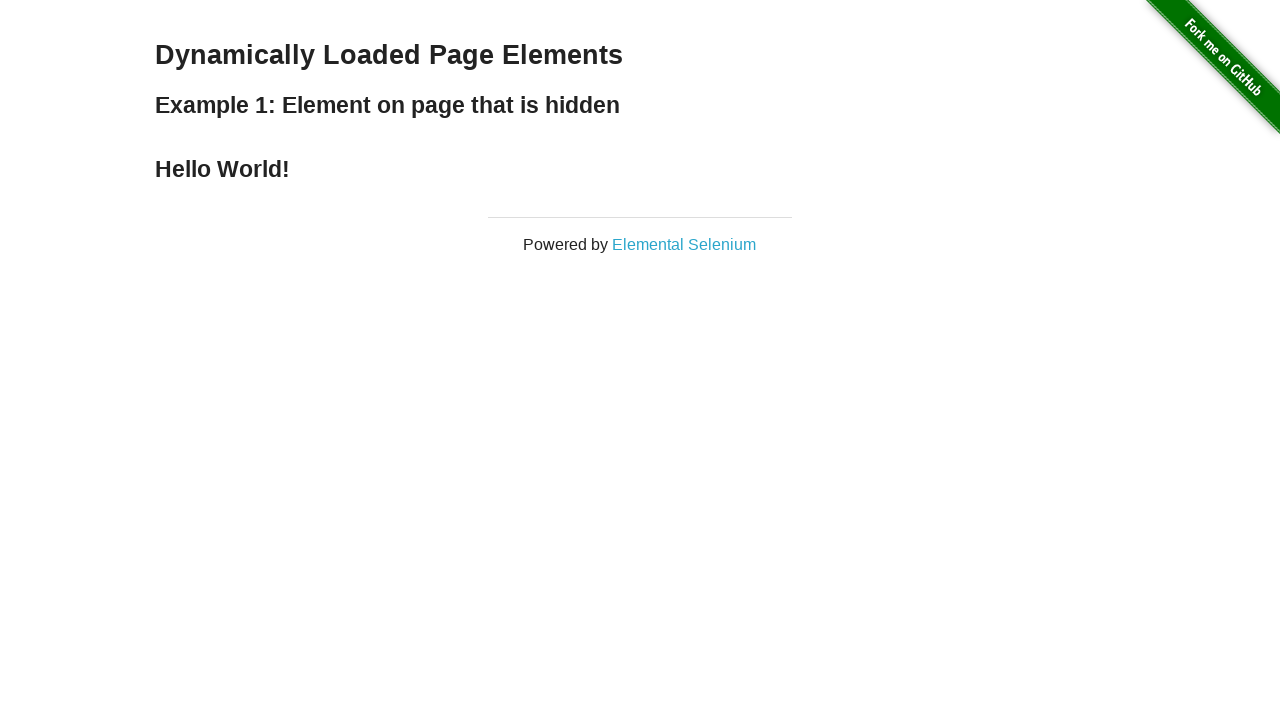

Verified finish element displays 'Hello World!' text
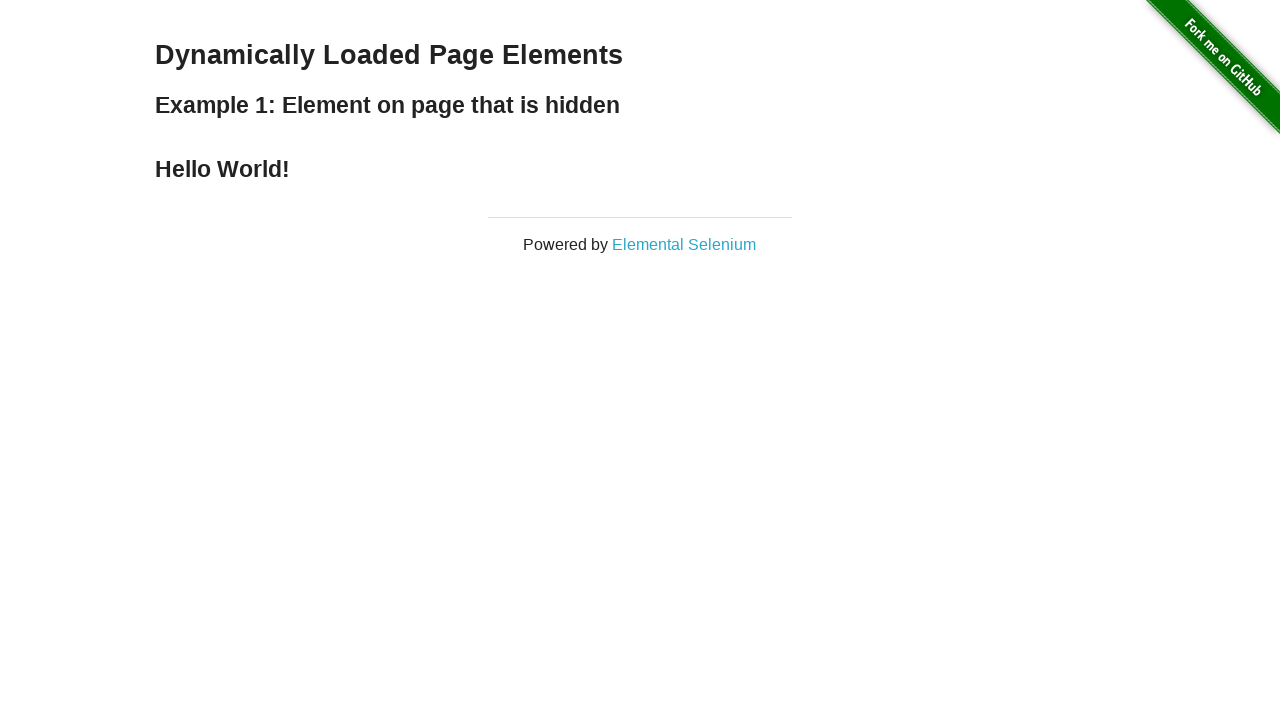

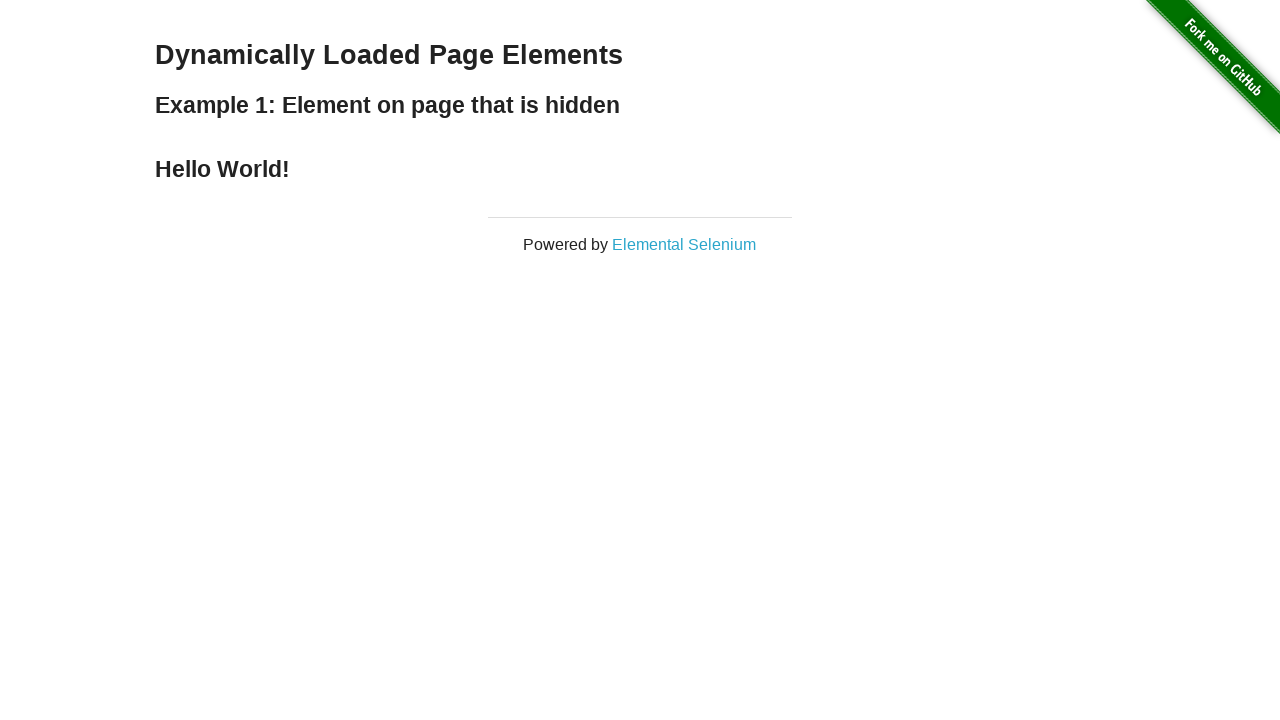